Tests a slow calculator application by setting a delay timer, performing a calculation (7 + 8), and verifying the result appears after the specified delay

Starting URL: https://bonigarcia.dev/selenium-webdriver-java/slow-calculator.html

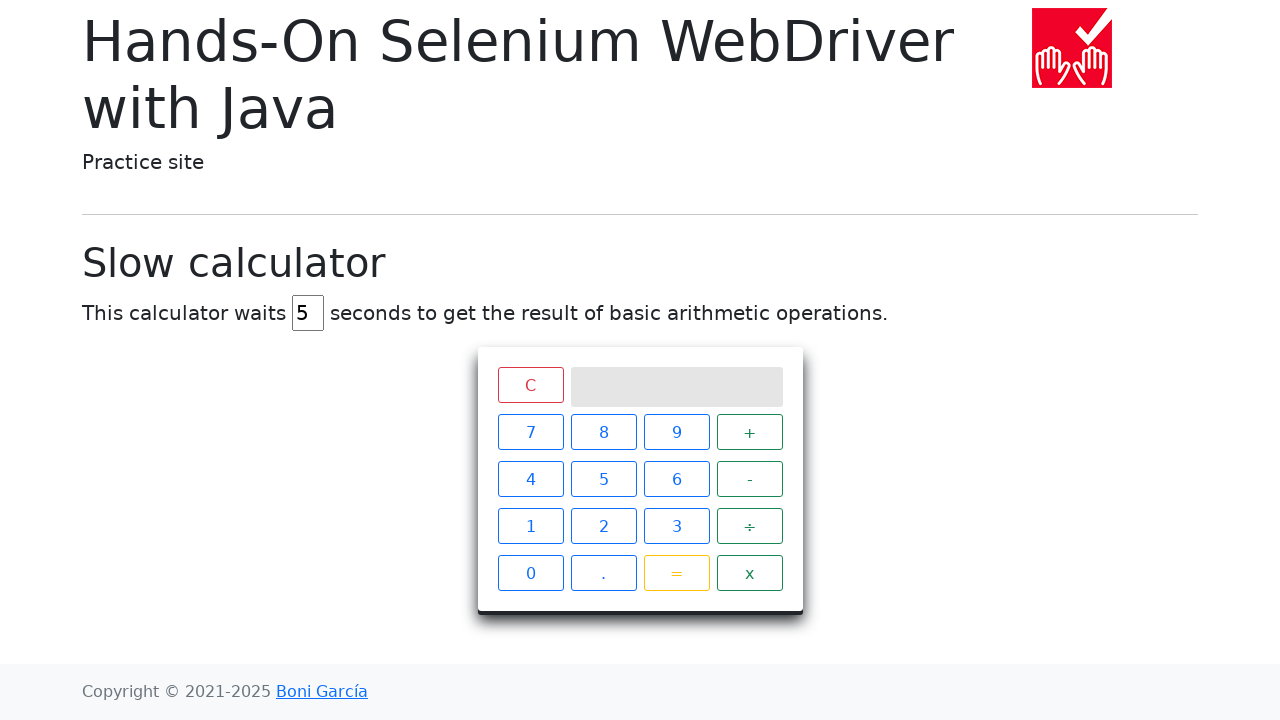

Navigated to slow calculator application
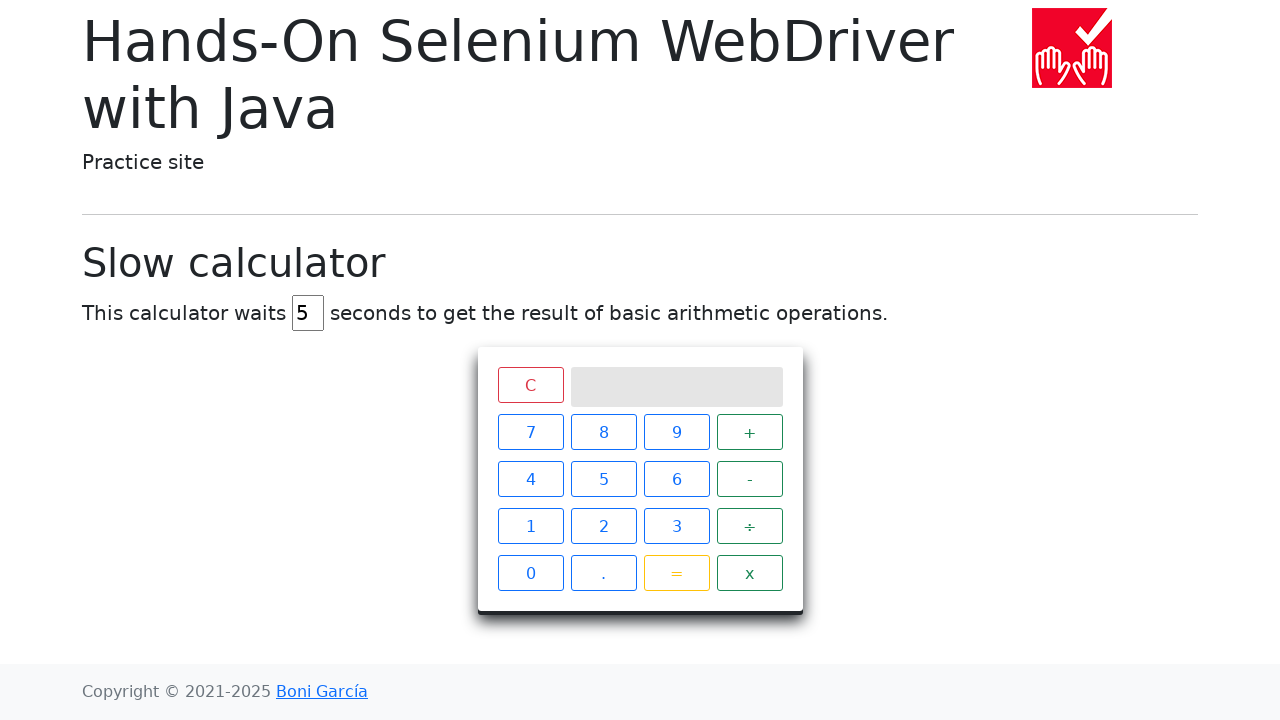

Cleared the delay input field on input#delay
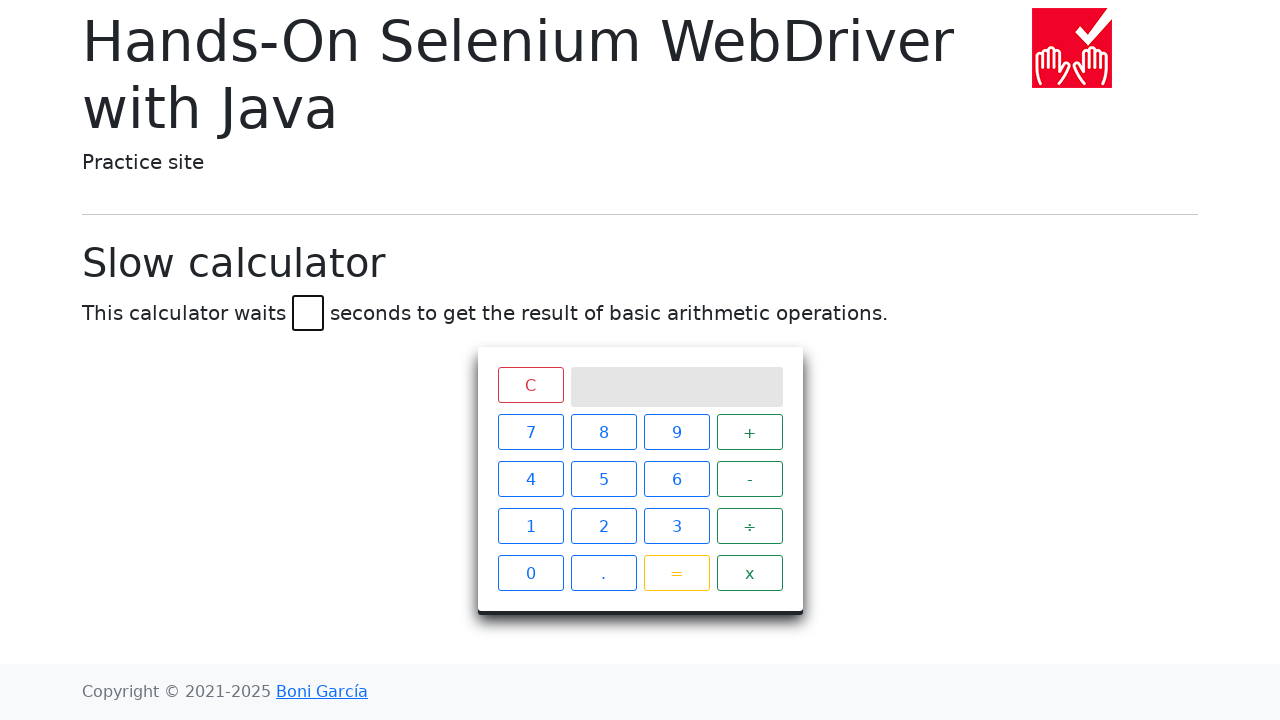

Set delay timer to 45 seconds on input#delay
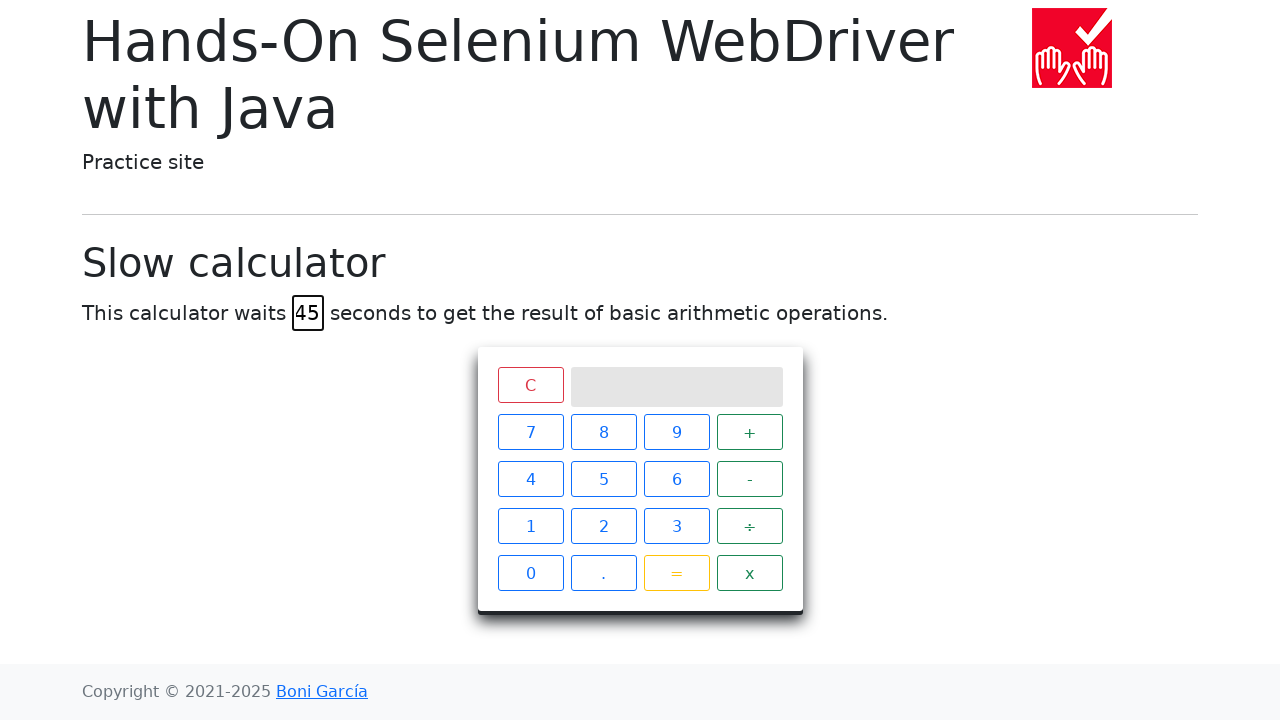

Clicked Clear button to reset calculator at (530, 385) on xpath=//div[@class='top']/span[text()='C']
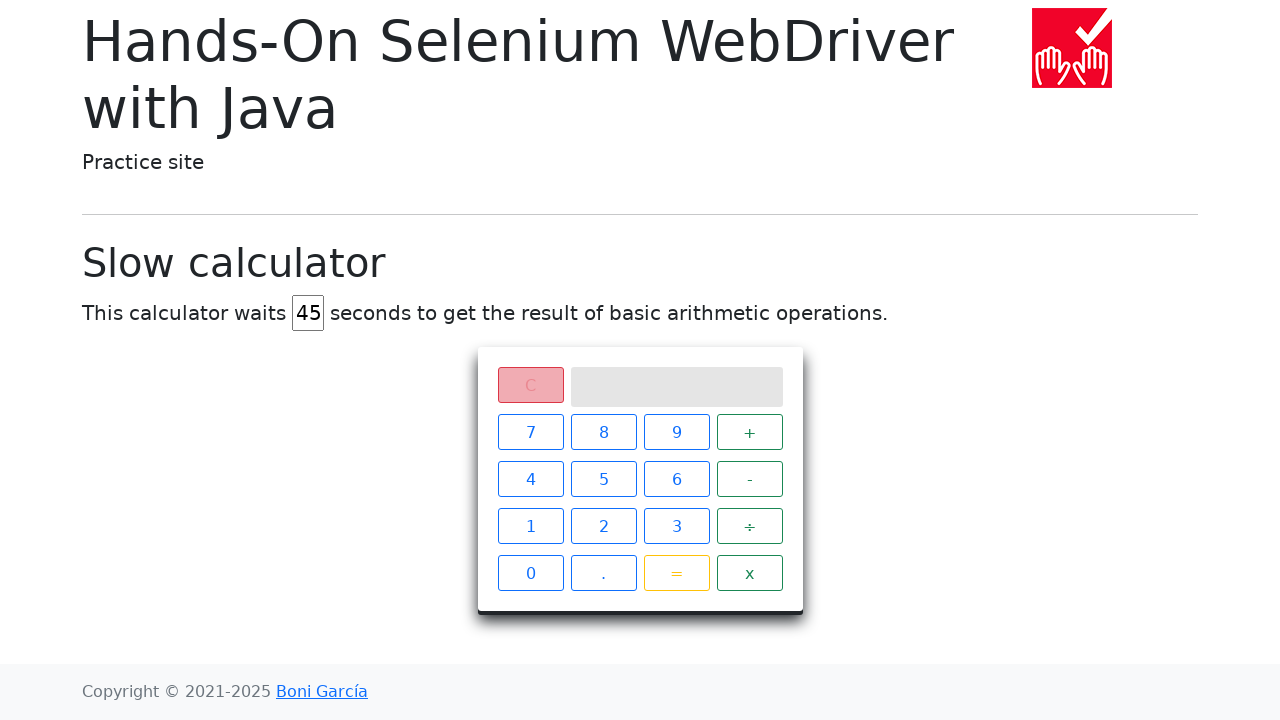

Clicked number 7 at (530, 432) on xpath=//div[@class='keys']/span[text()='7']
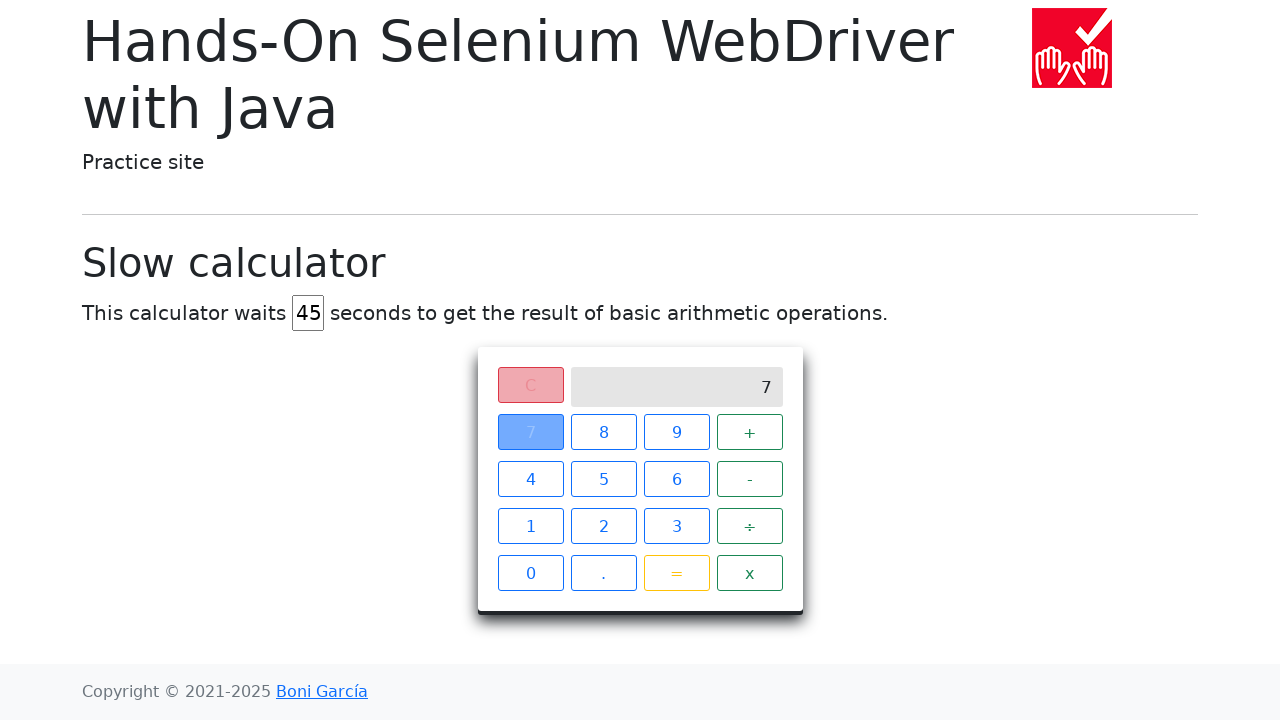

Clicked plus operator at (750, 432) on xpath=//div[@class='keys']/span[text()='+']
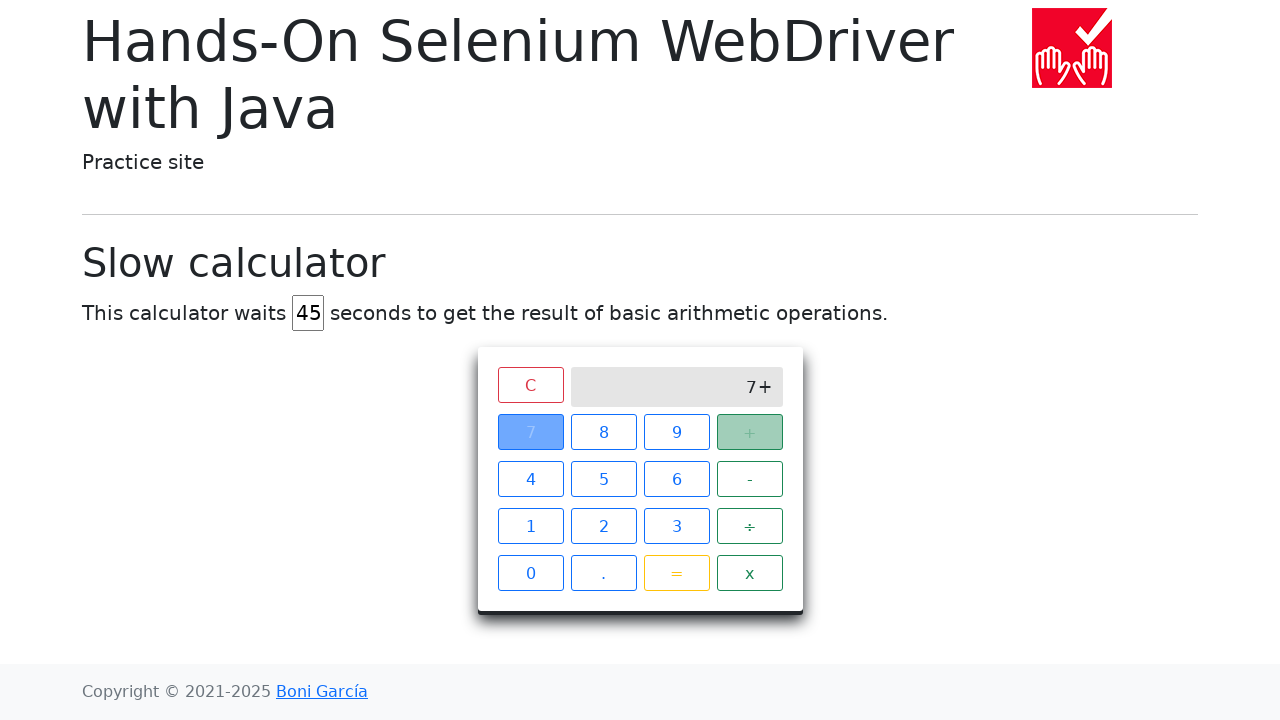

Clicked number 8 at (604, 432) on xpath=//div[@class='keys']/span[text()='8']
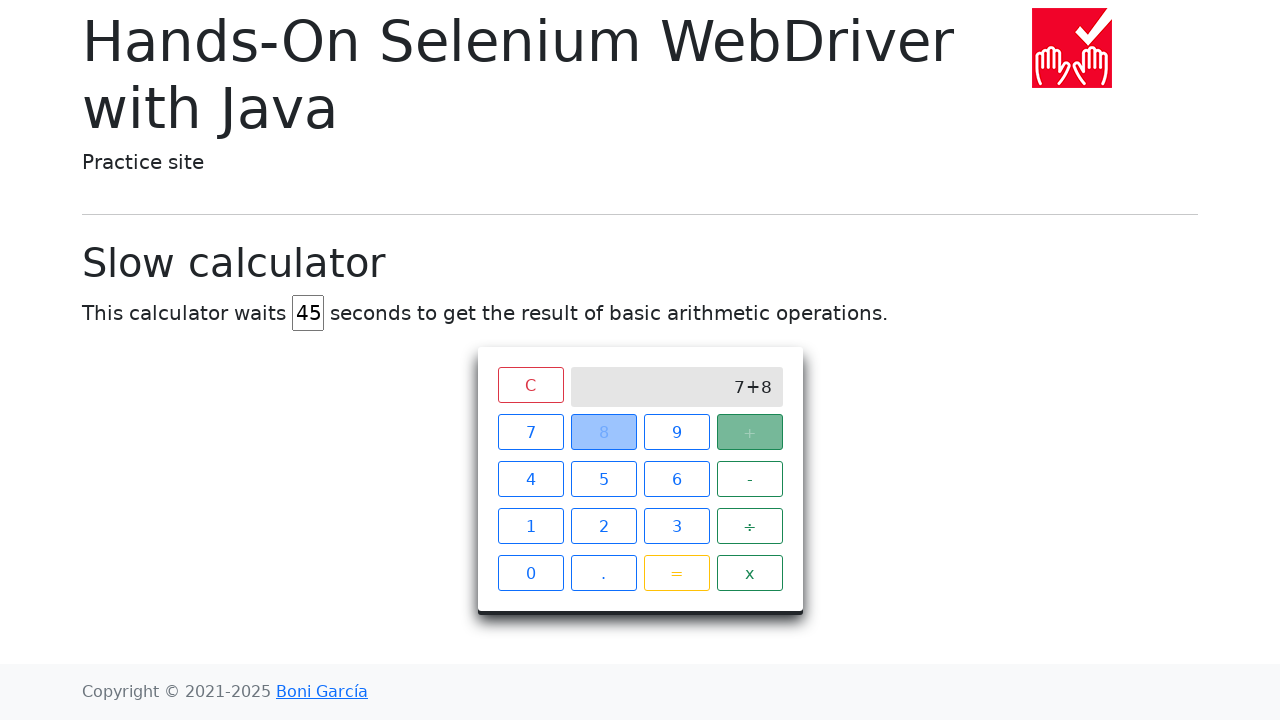

Clicked equals button to start calculation (7 + 8) at (676, 573) on xpath=//div[@class='keys']/span[text()='=']
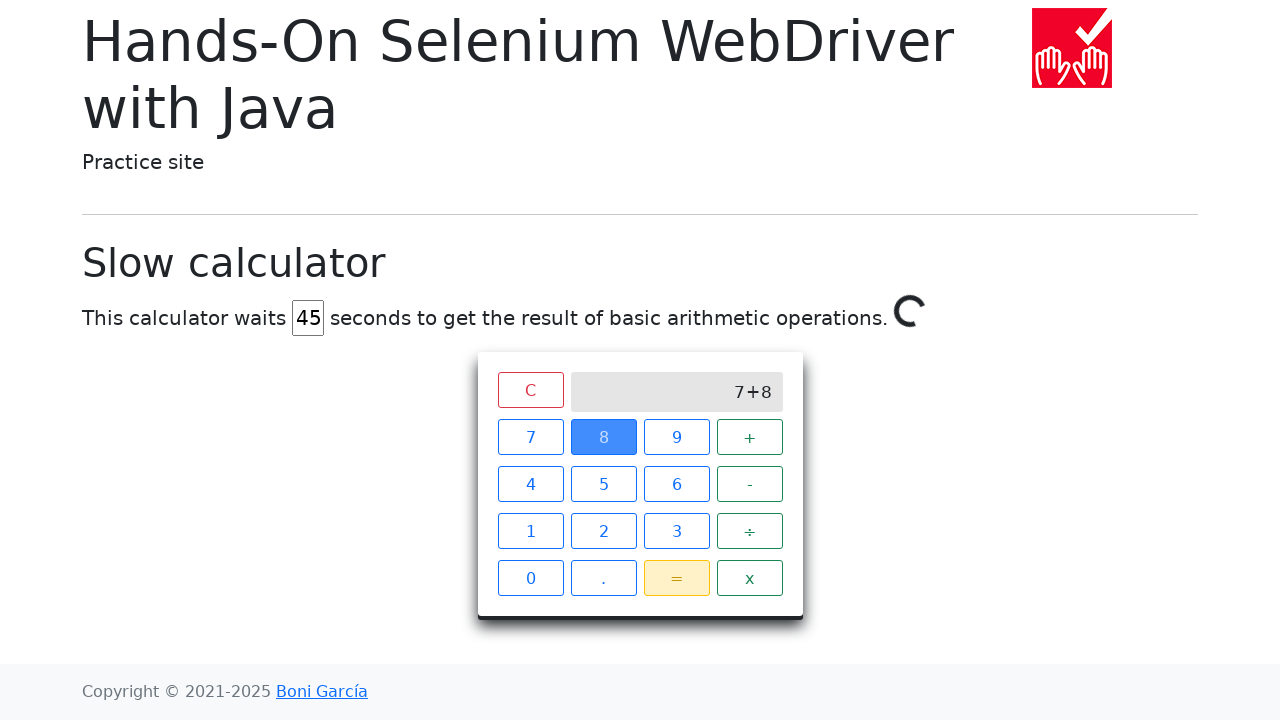

Calculation result '15' appeared after 45 second delay
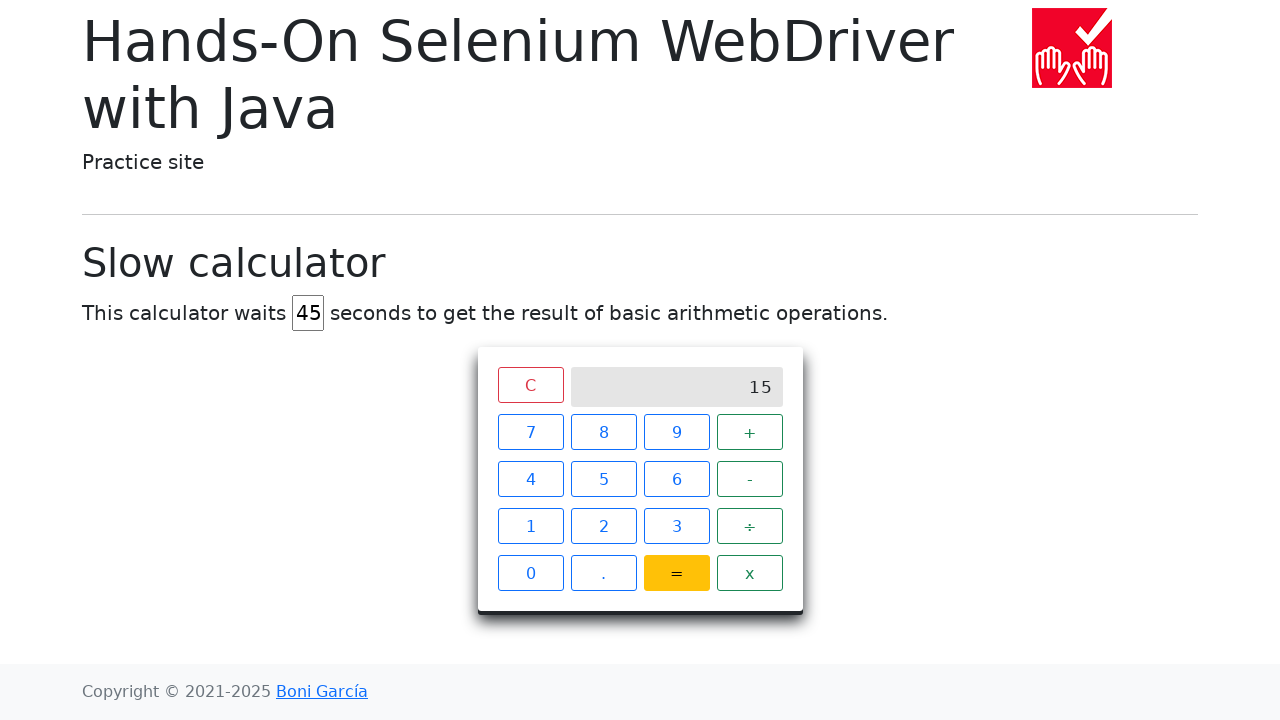

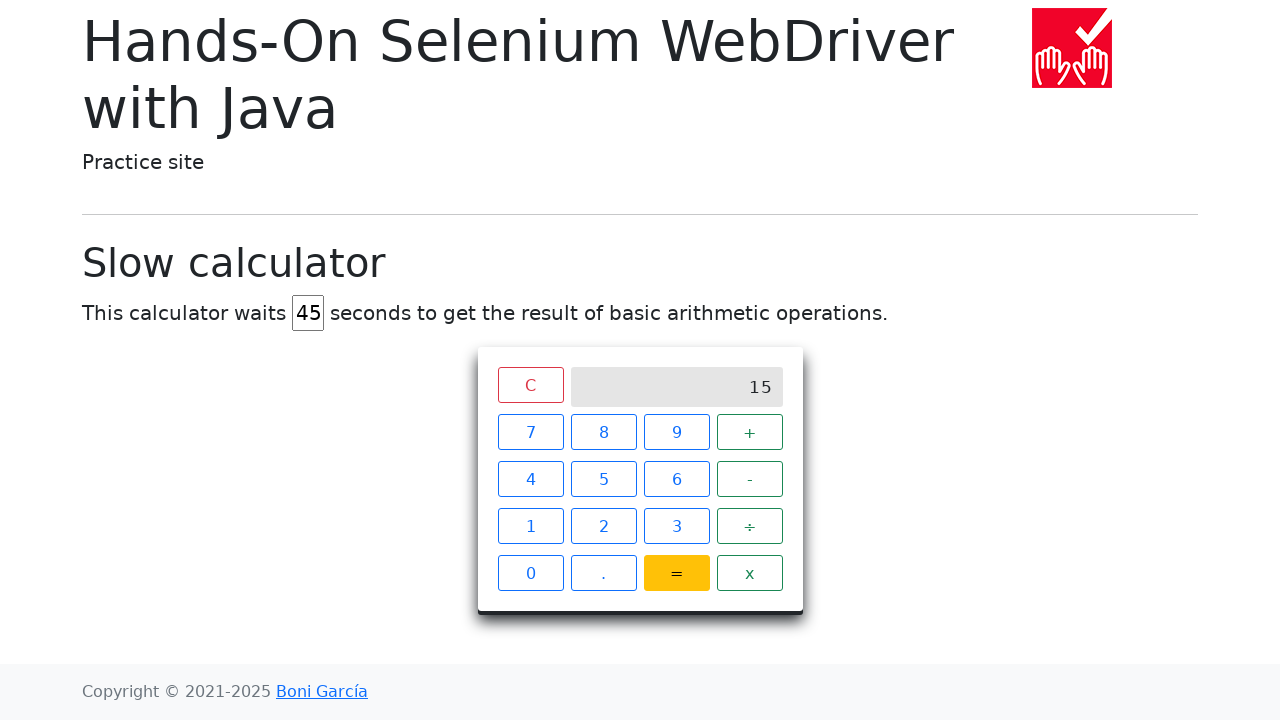